Tests interaction with a Shadow DOM element by locating a shadow root and filling in a username field within it

Starting URL: https://demoapps.qspiders.com/ui/shadow?sublist=0

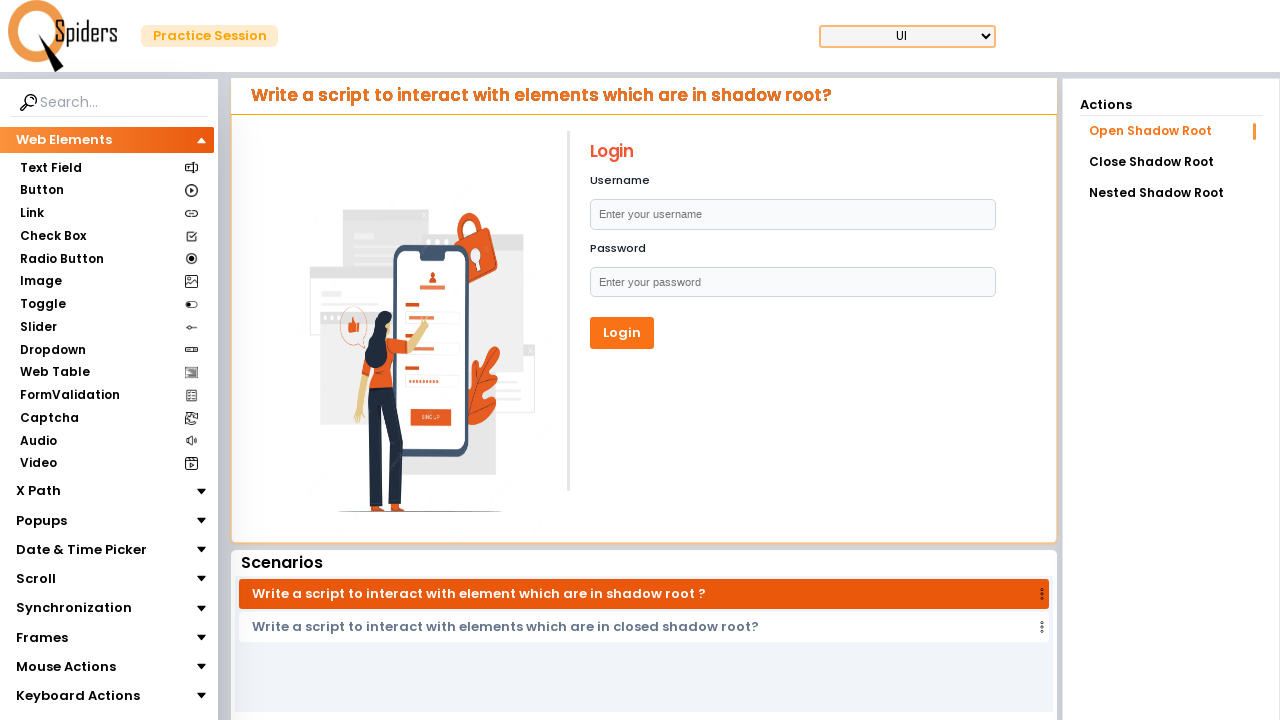

Navigated to Shadow DOM test page
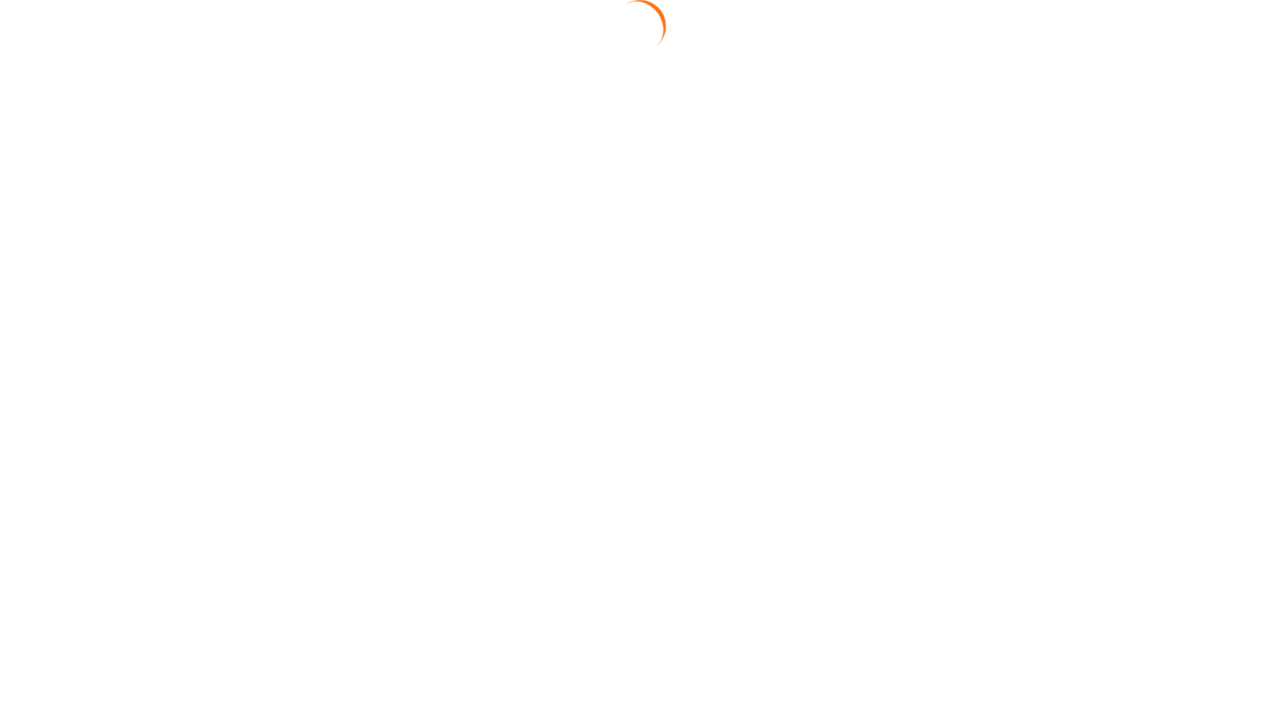

Located shadow host element using XPath
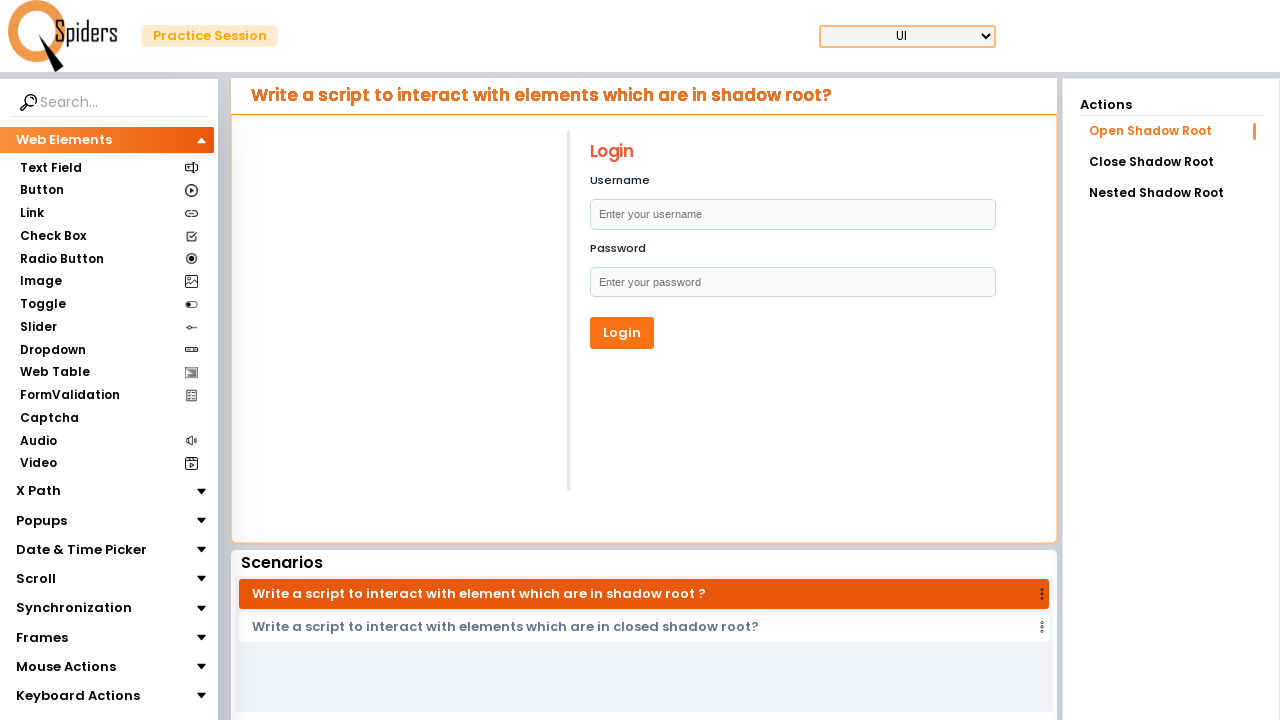

Filled username field within shadow DOM with 'marcus_test' on xpath=(//form/div)[1] >> input[placeholder='Enter your username']
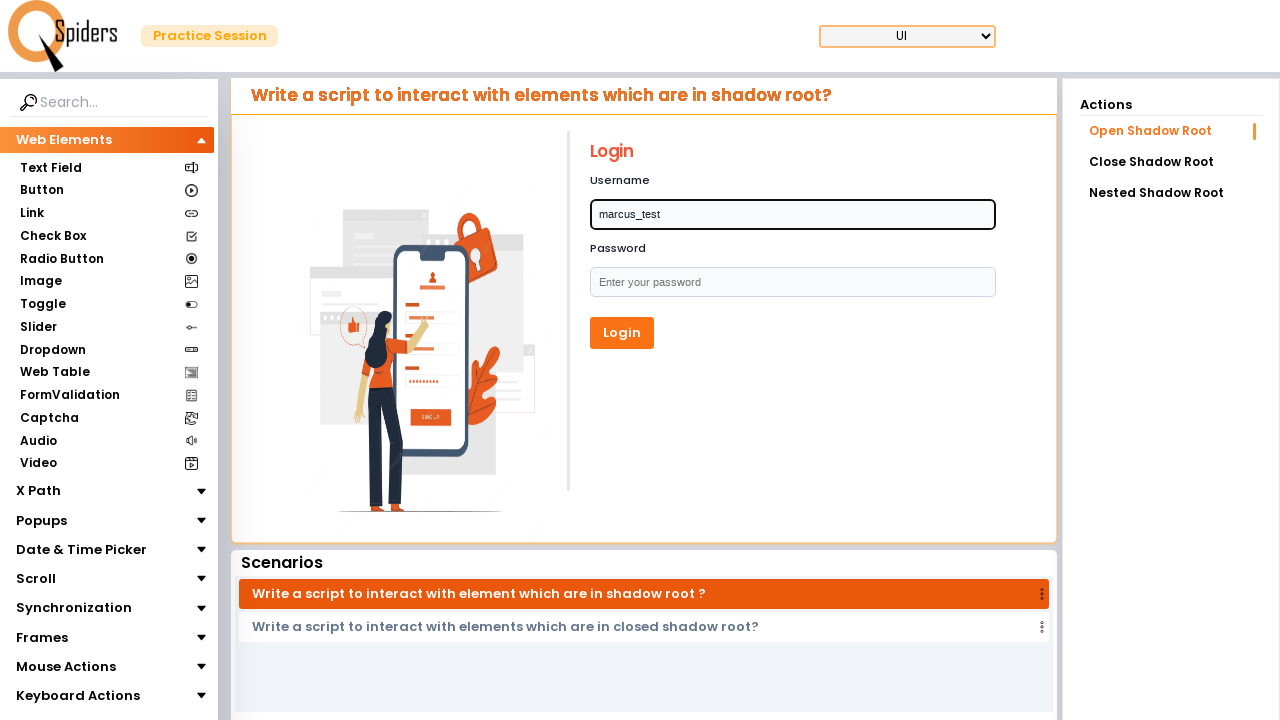

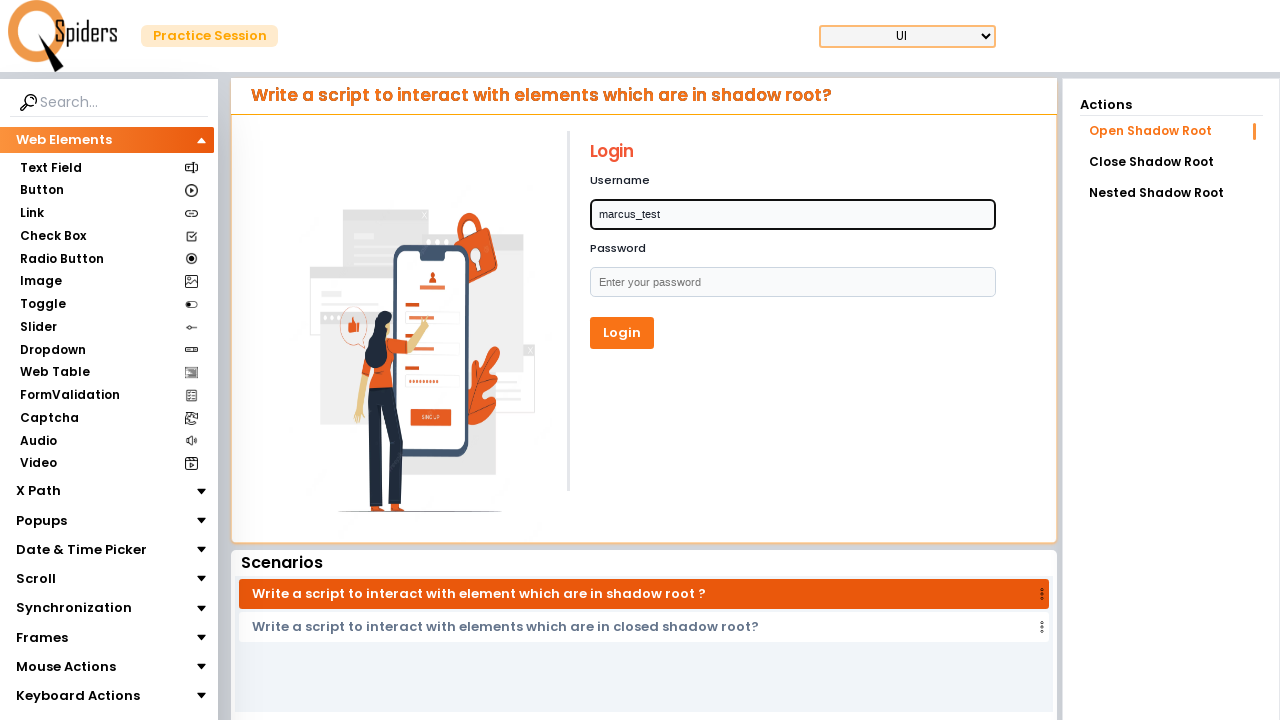